Tests alert dialog functionality by clicking a button to trigger an alert and accepting it

Starting URL: https://dgotlieb.github.io/Navigation/Navigation.html

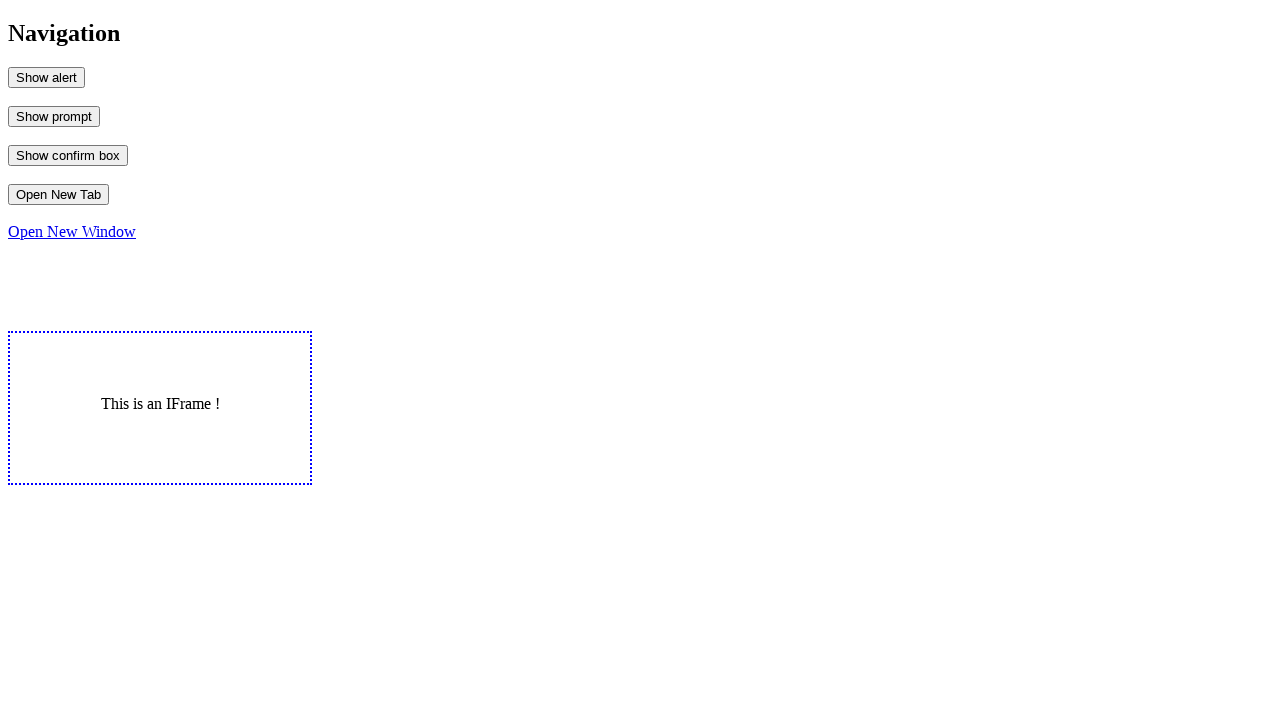

Navigated to Navigation.html test page
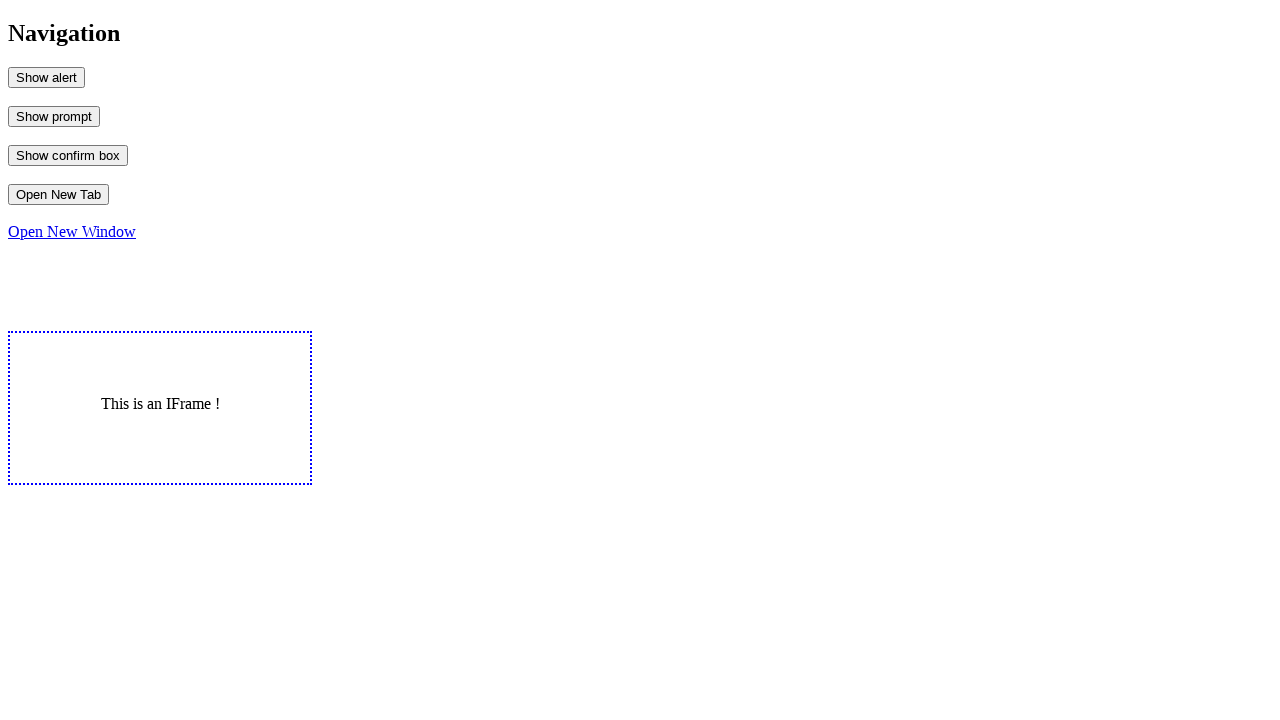

Clicked MyAlert button to trigger alert dialog at (46, 77) on #MyAlert
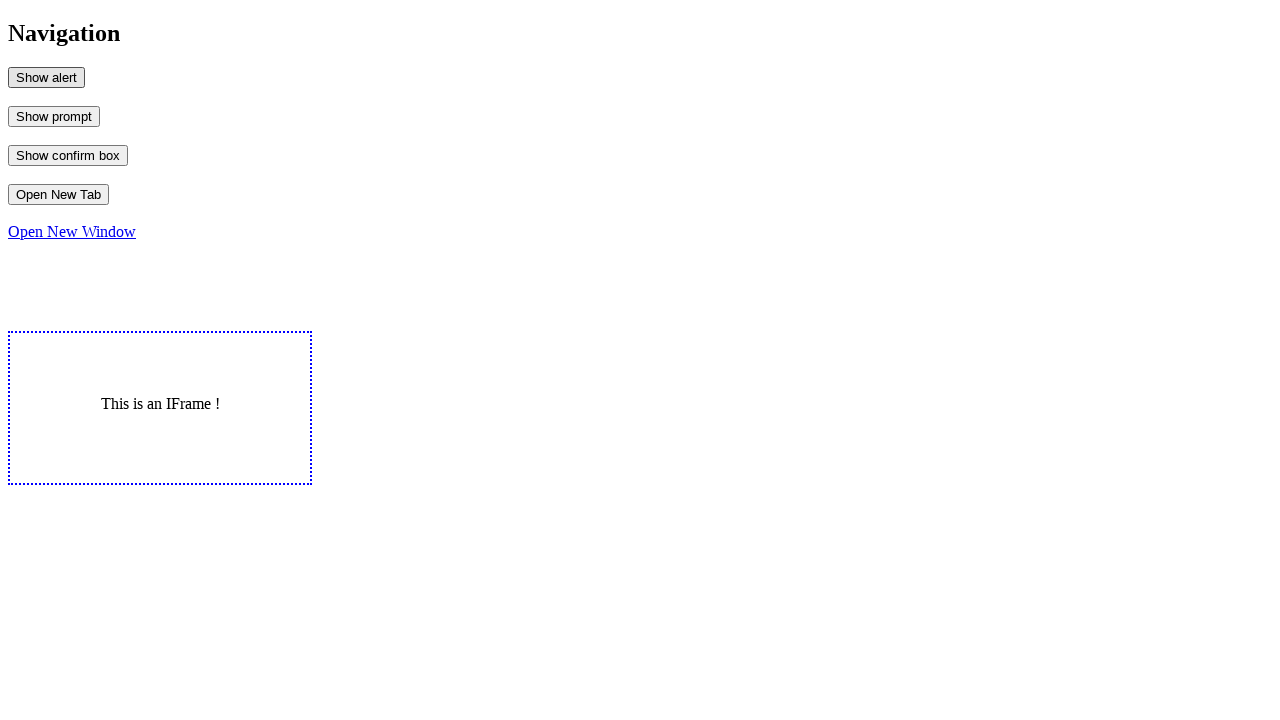

Alert dialog accepted
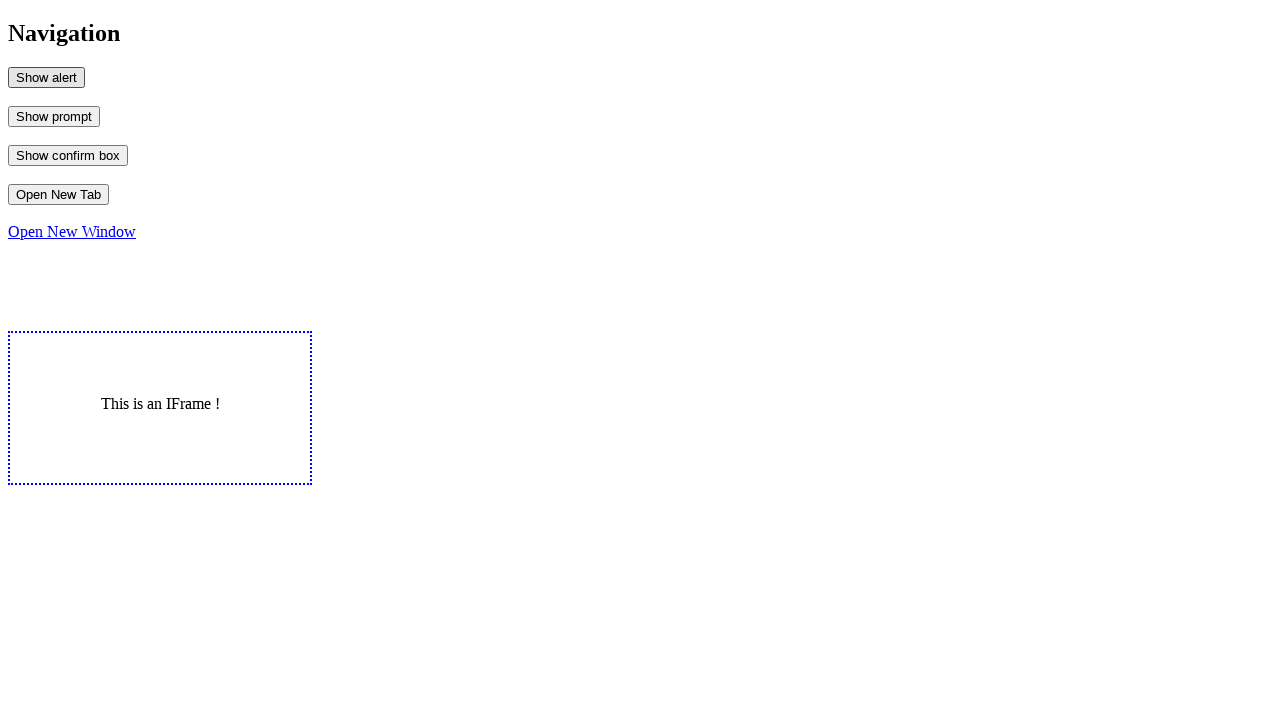

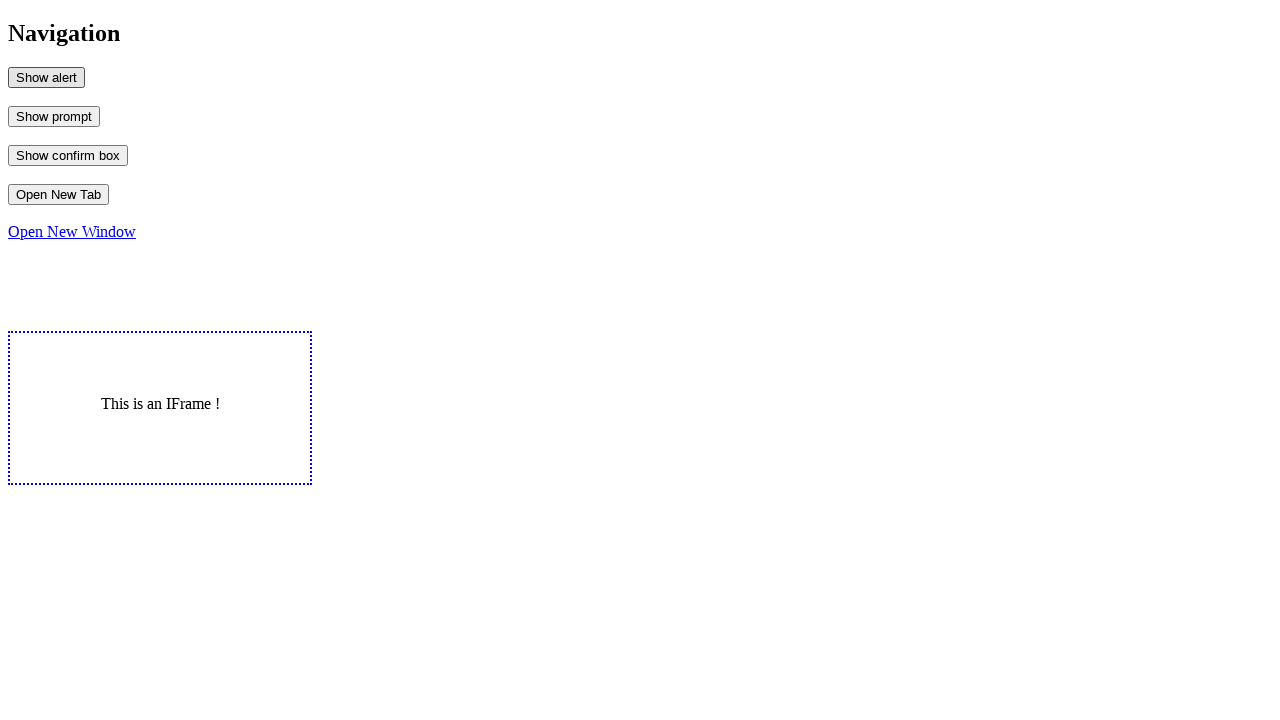